Tests radio button selection on a practice form by checking initial state and clicking a gender radio button

Starting URL: https://demoqa.com/automation-practice-form

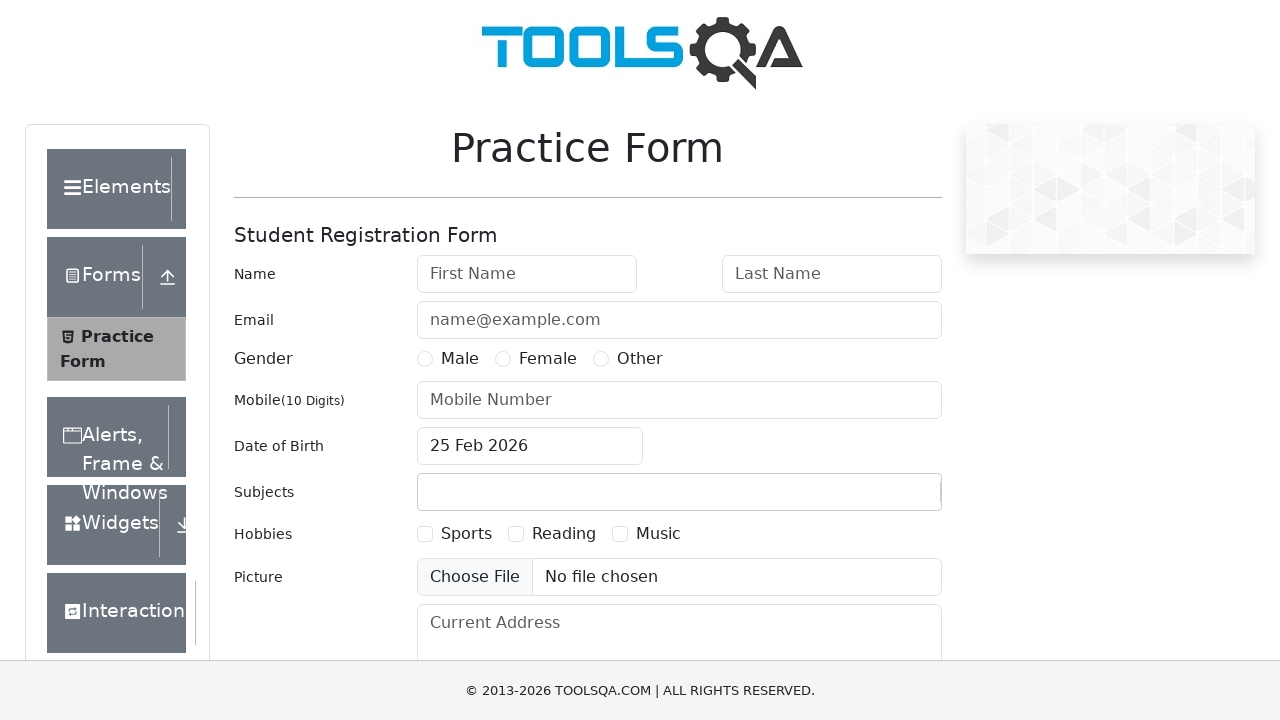

Checked initial state of gender radio button
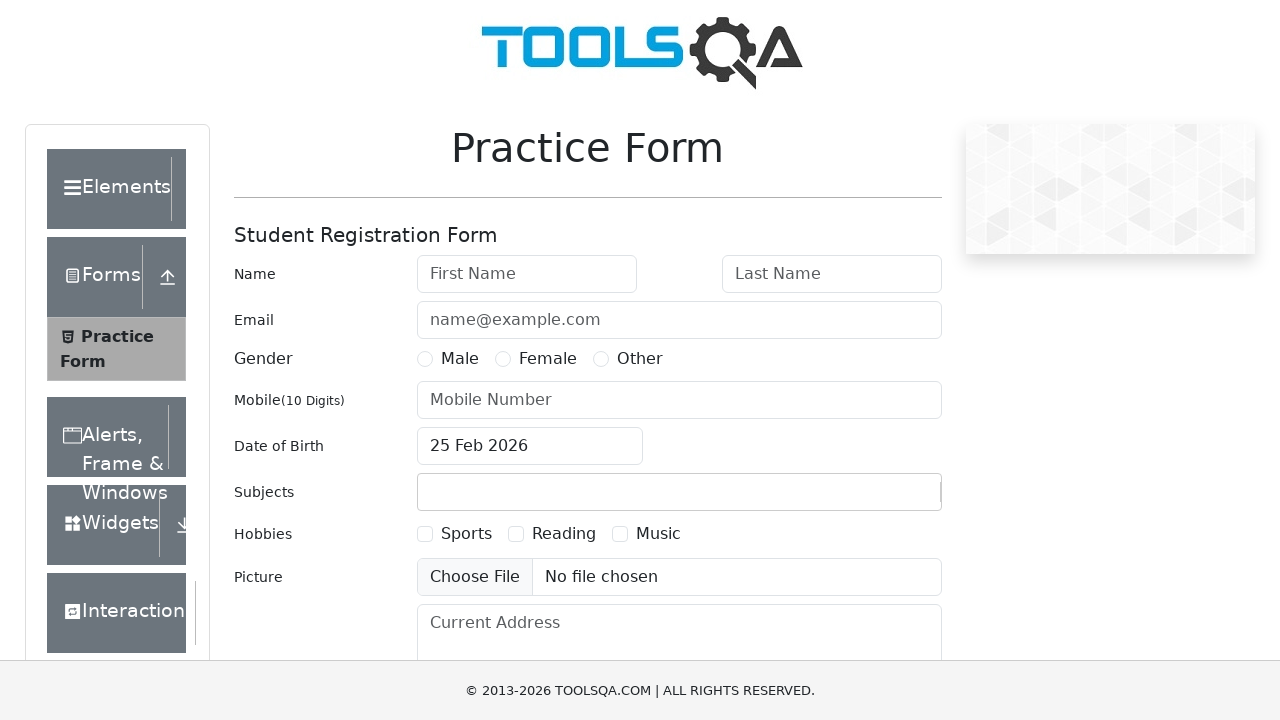

Clicked male gender radio button label at (460, 359) on label[for='gender-radio-1']
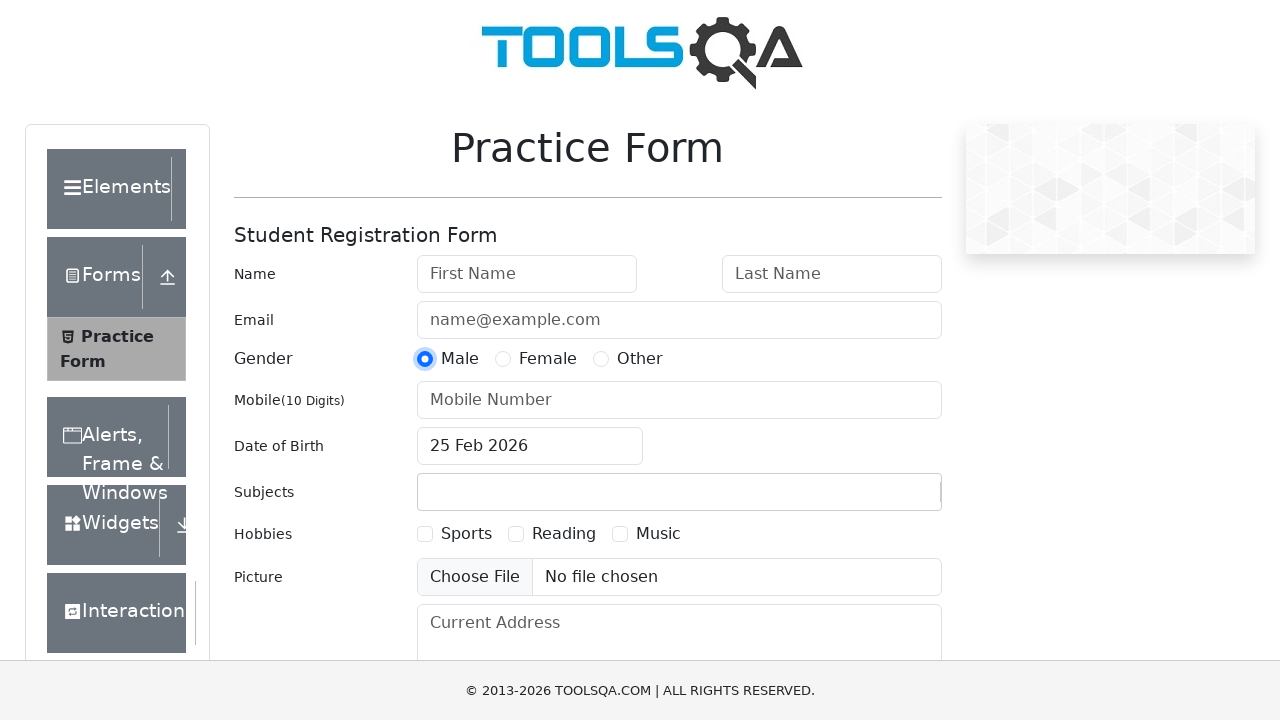

Verified gender radio button is now selected
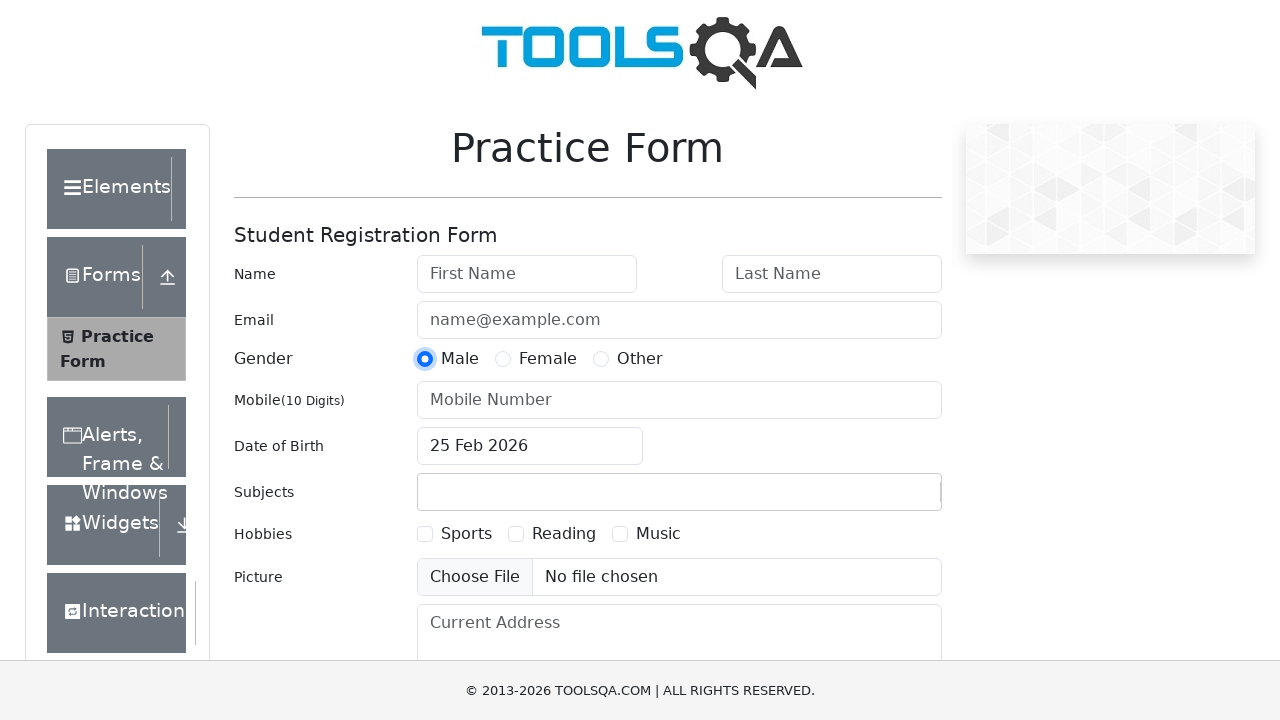

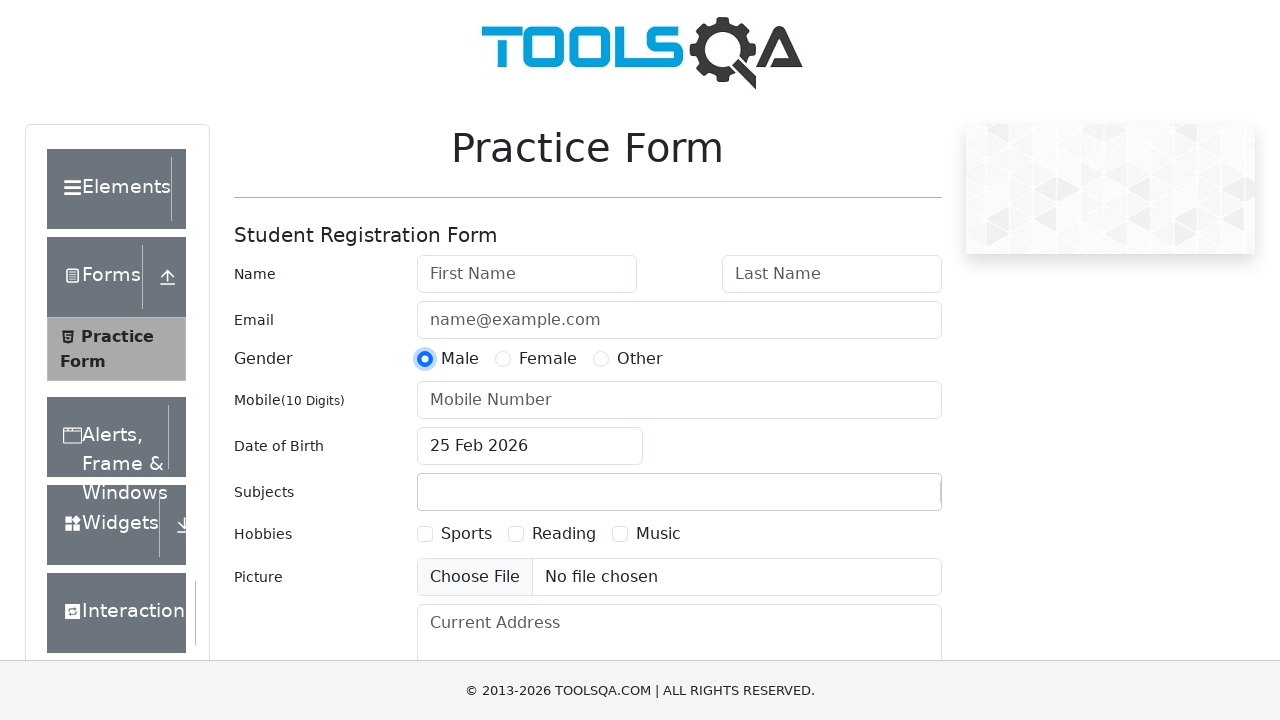